Enters text into field2 input on the test automation practice blog

Starting URL: https://testautomationpractice.blogspot.com/

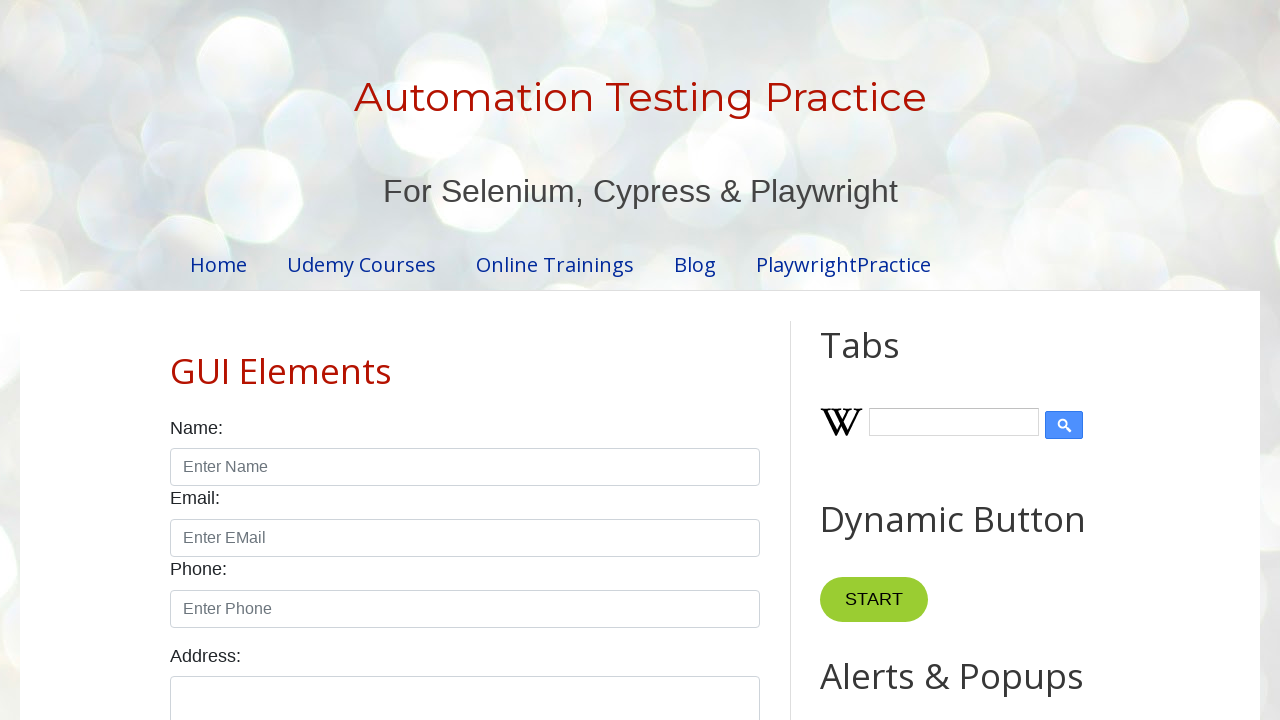

Entered text 'Yerrabolu Himaja' into field2 input on #field2
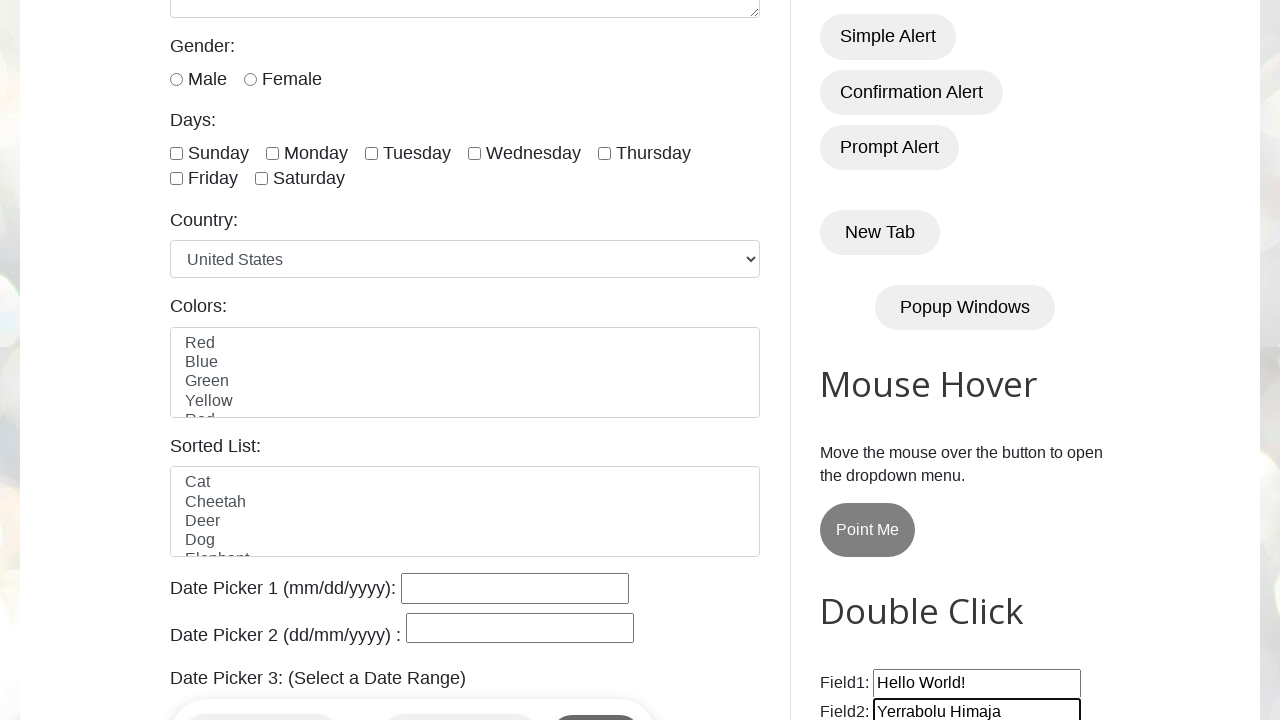

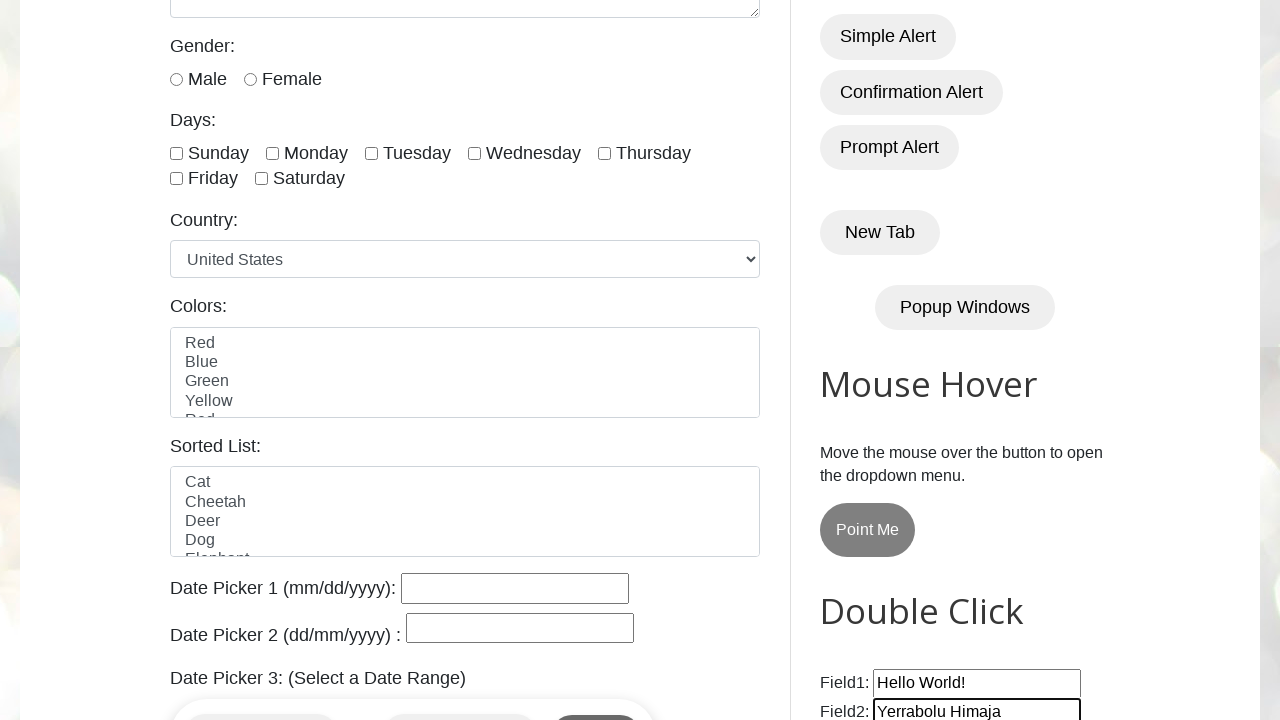